Tests that the page title contains the expected text "I am a page title - Sauce Labs"

Starting URL: https://saucelabs.com/test/guinea-pig

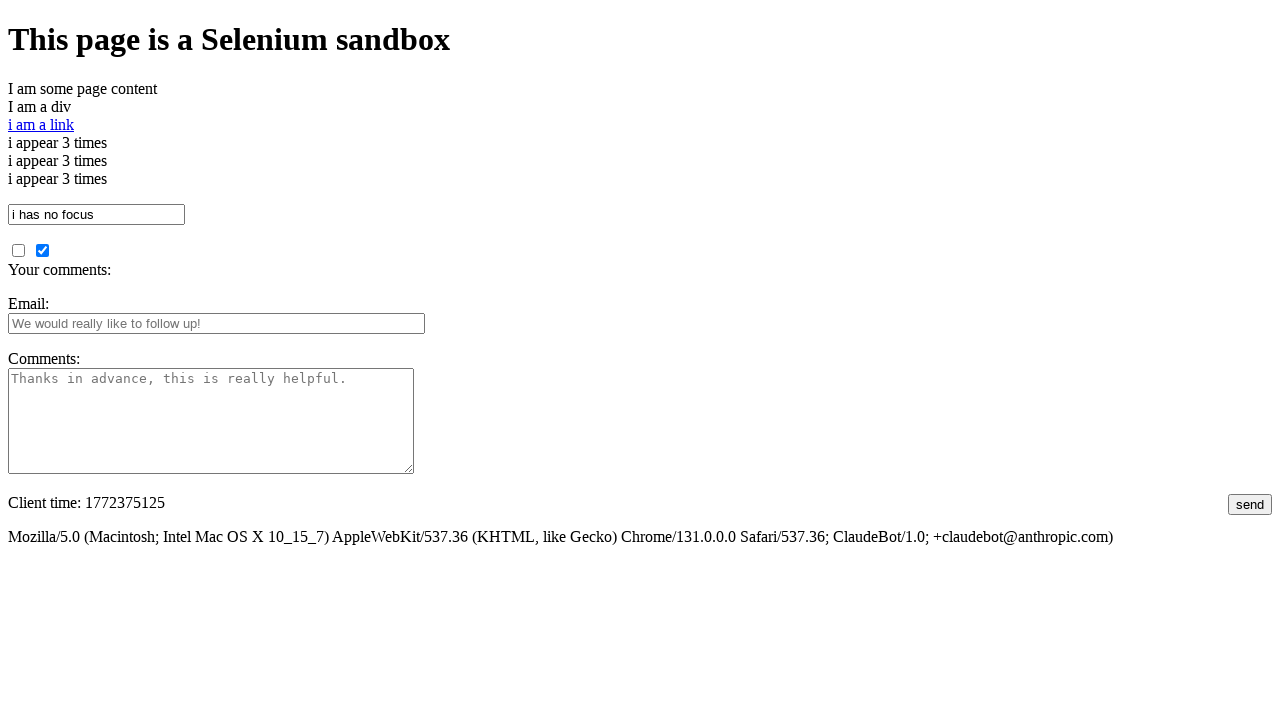

Navigated to https://saucelabs.com/test/guinea-pig
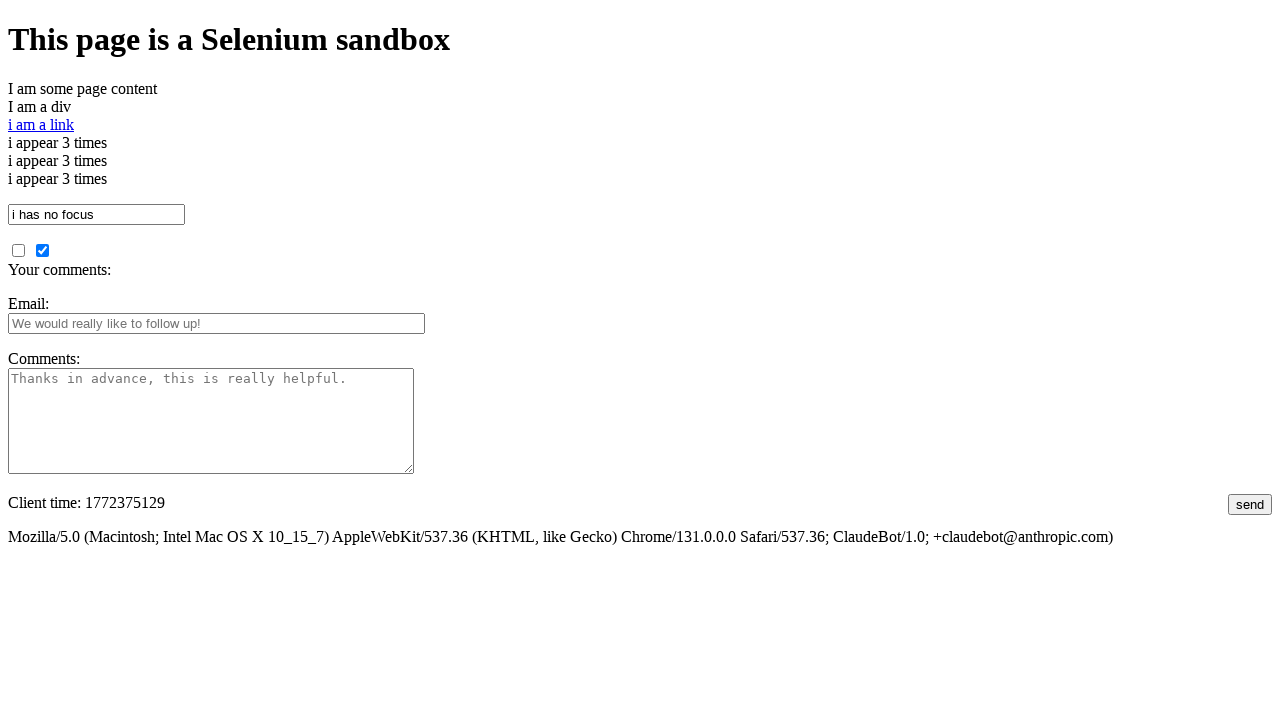

Verified page title contains 'I am a page title - Sauce Labs'
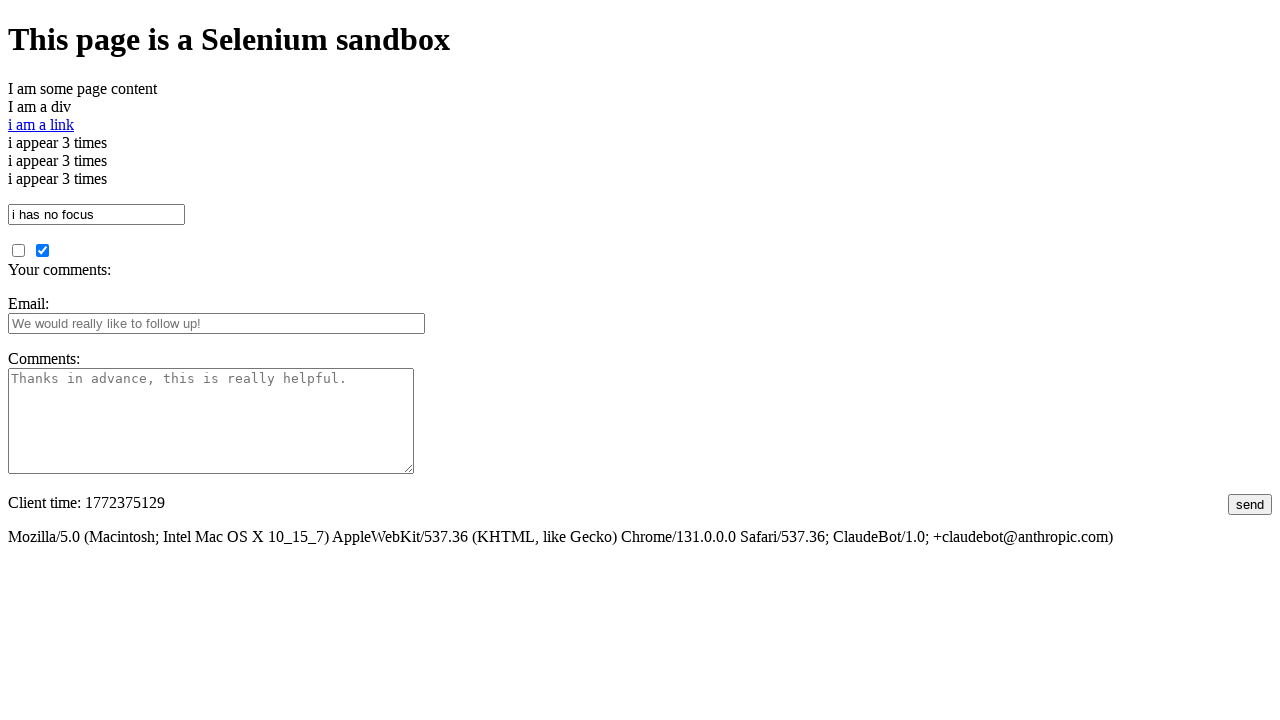

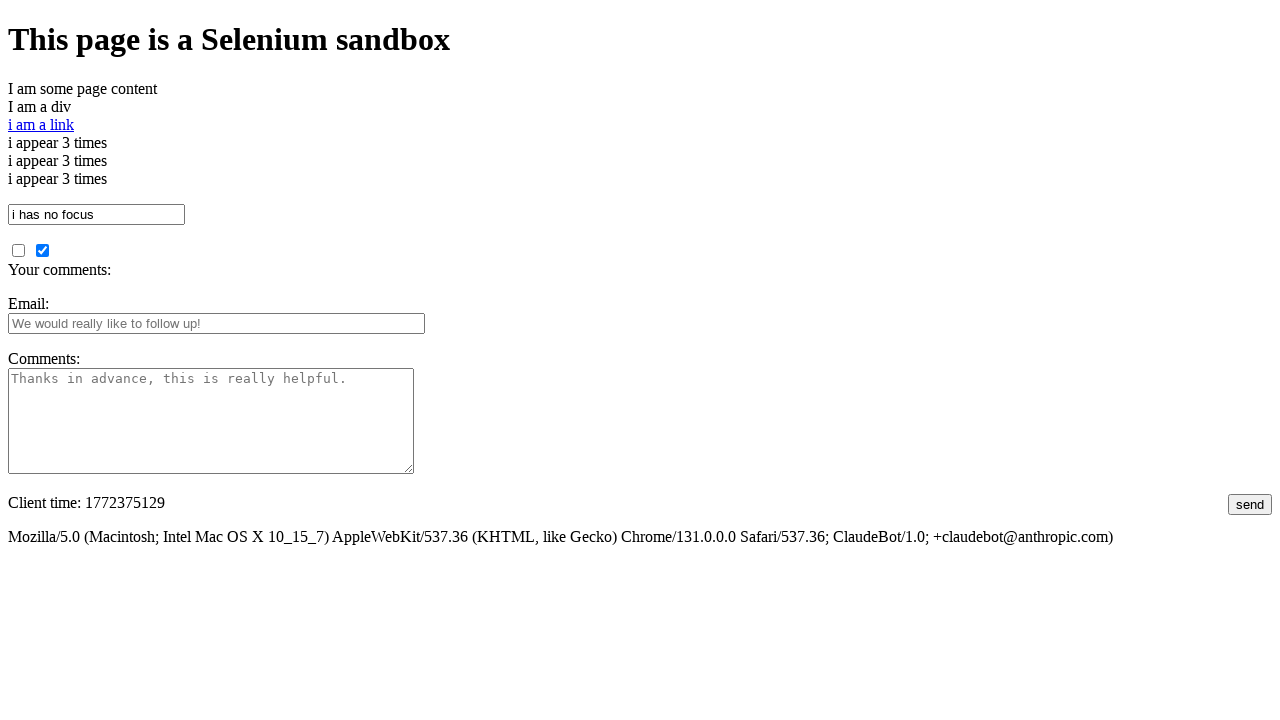